Tests JavaScript alert handling by navigating to a W3Schools try-it page, switching to an iframe, clicking a button that triggers an alert, and accepting the alert dialog.

Starting URL: https://www.w3schools.com/jsref/tryit.asp?filename=tryjsref_alert

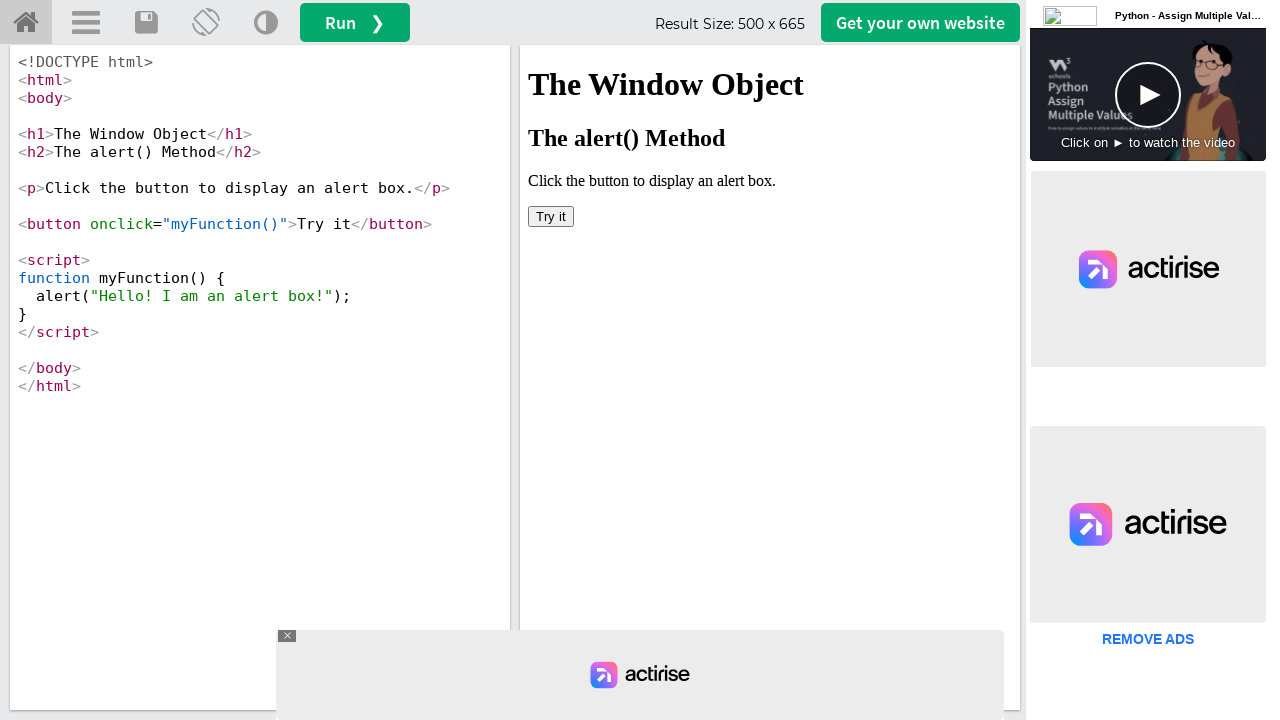

Waited for iframe #iframeResult to load
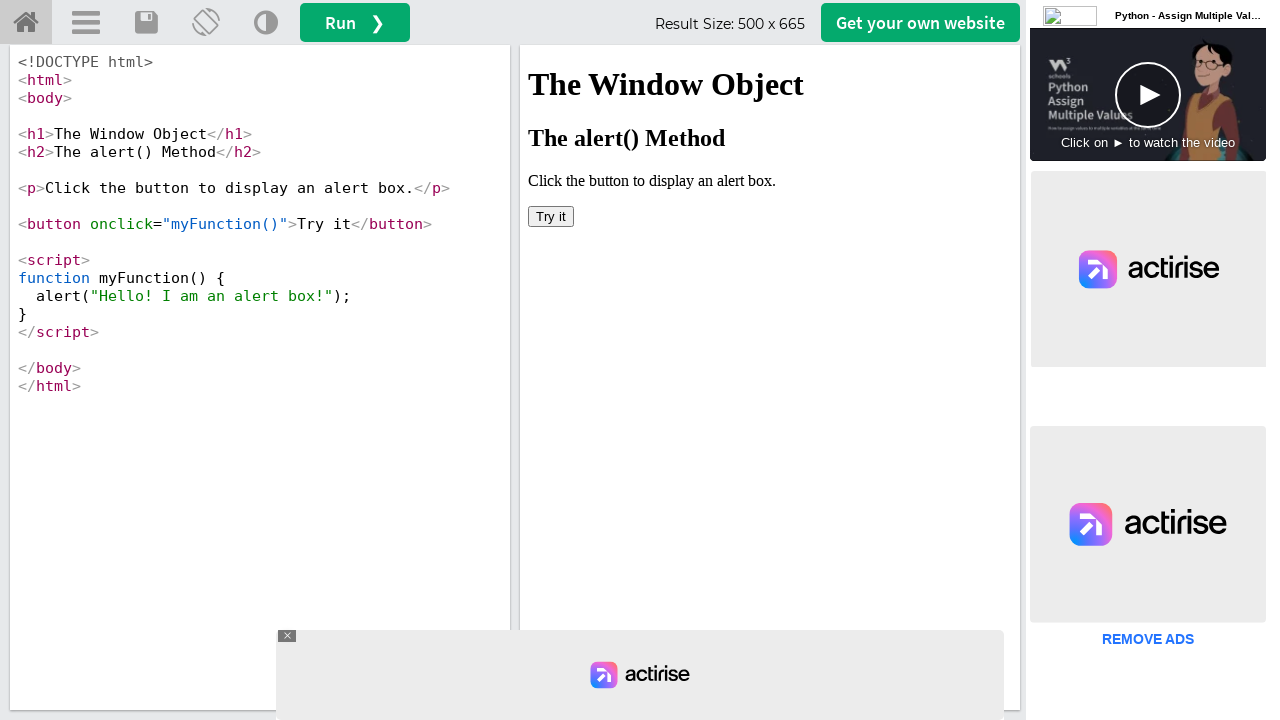

Located iframe #iframeResult
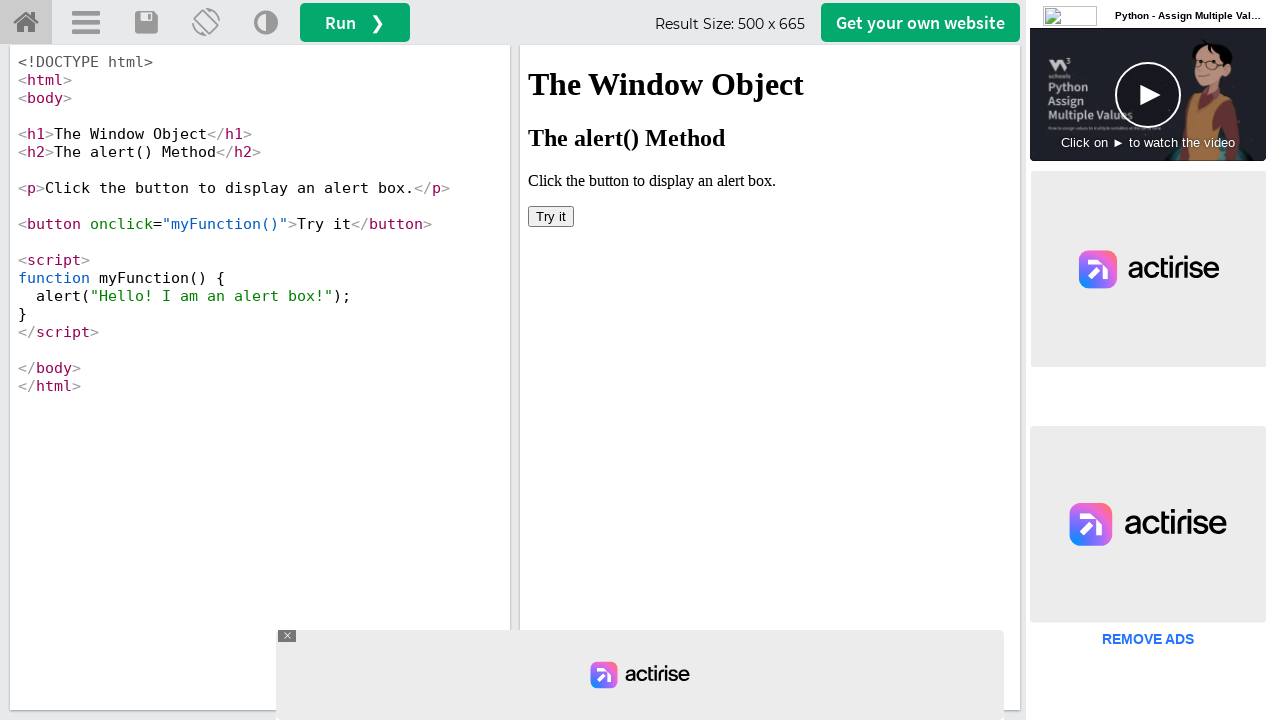

Set up dialog handler to accept alerts
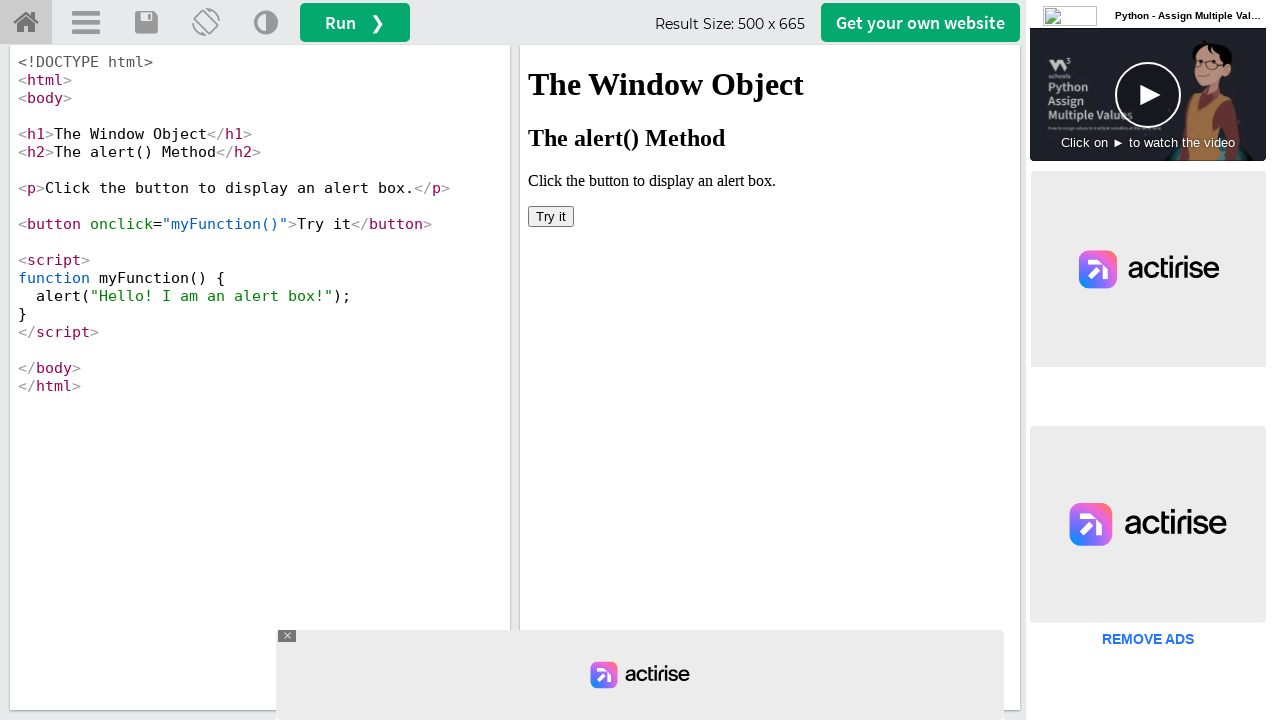

Clicked the 'Try it' button inside the iframe at (551, 216) on #iframeResult >> internal:control=enter-frame >> xpath=/html/body/button
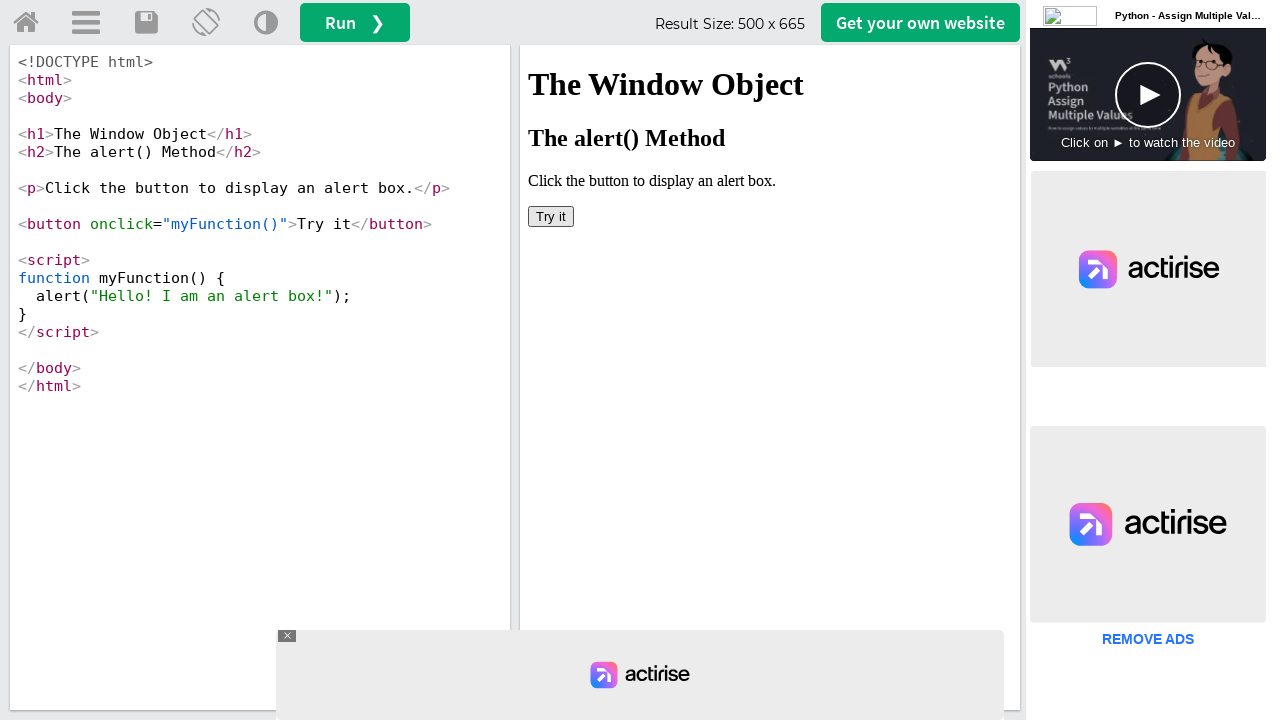

Waited 1 second for dialog to be handled
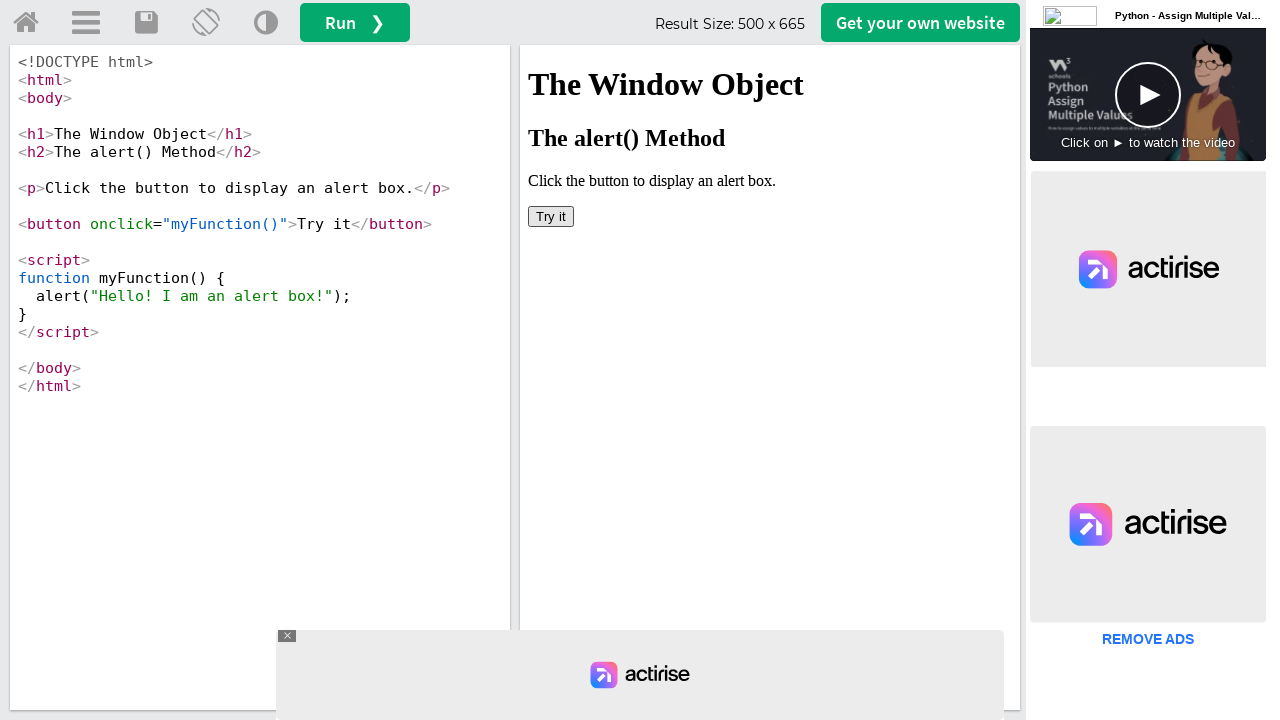

Retrieved and printed page title
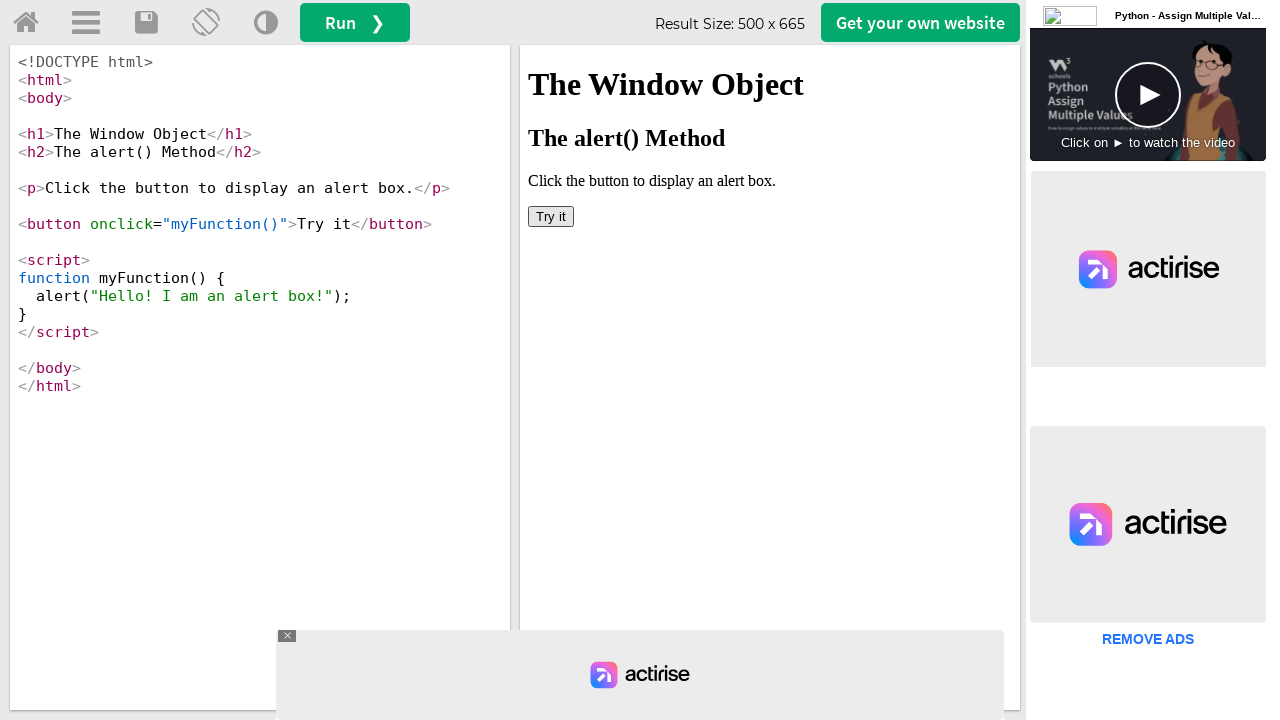

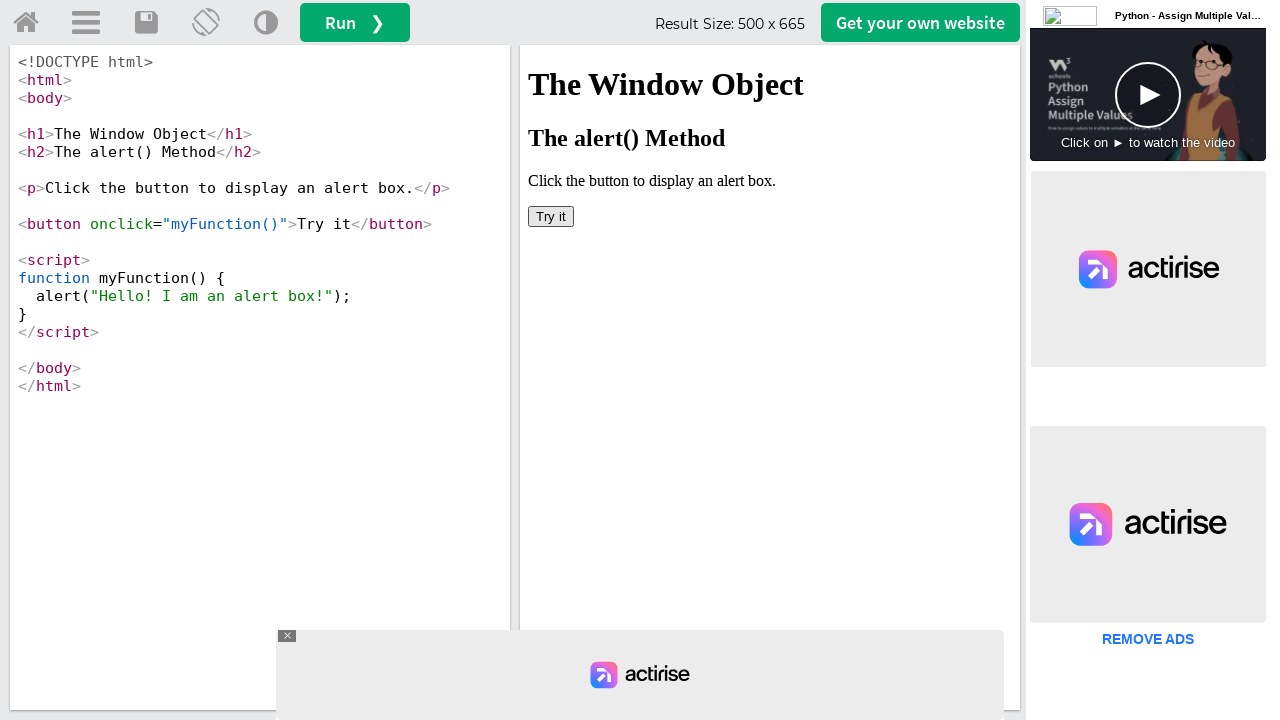